Tests checkbox interaction on an automation practice page by finding all checkboxes and clicking the second one

Starting URL: https://rahulshettyacademy.com/AutomationPractice/

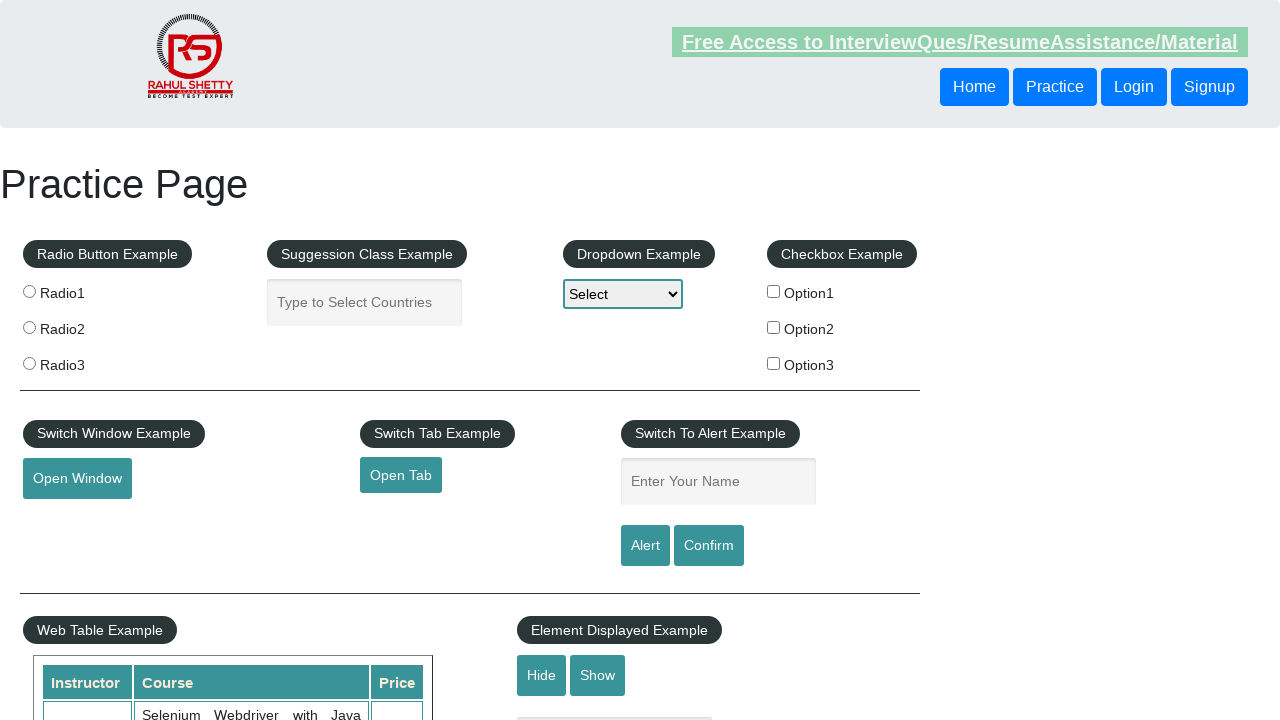

Waited for checkboxes to load on the automation practice page
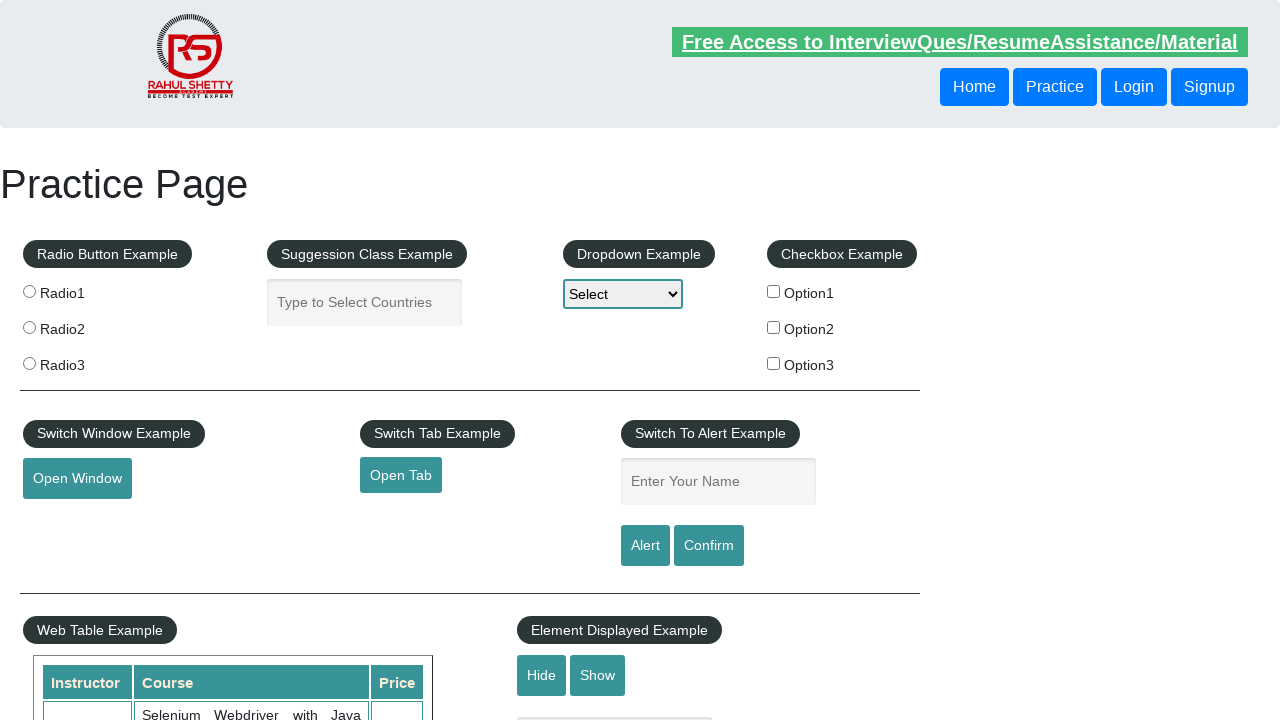

Located all checkboxes on the page
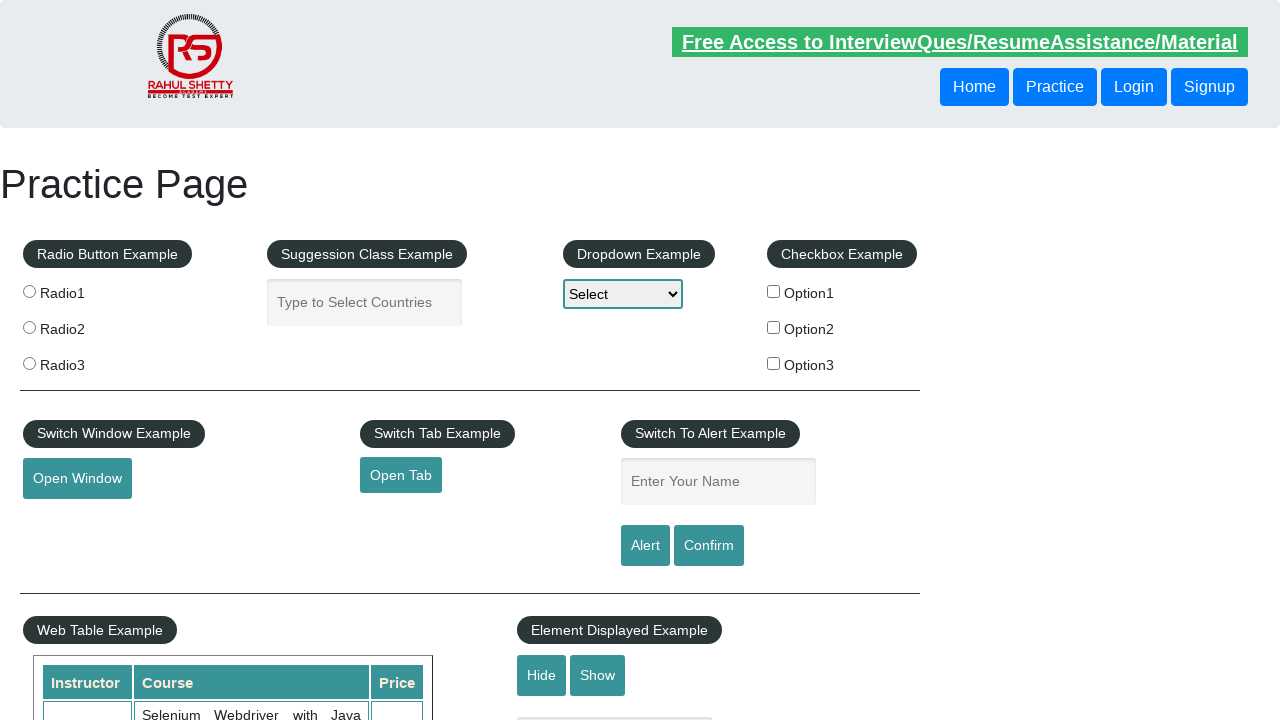

Clicked the second checkbox at (774, 327) on input[type='checkbox'] >> nth=1
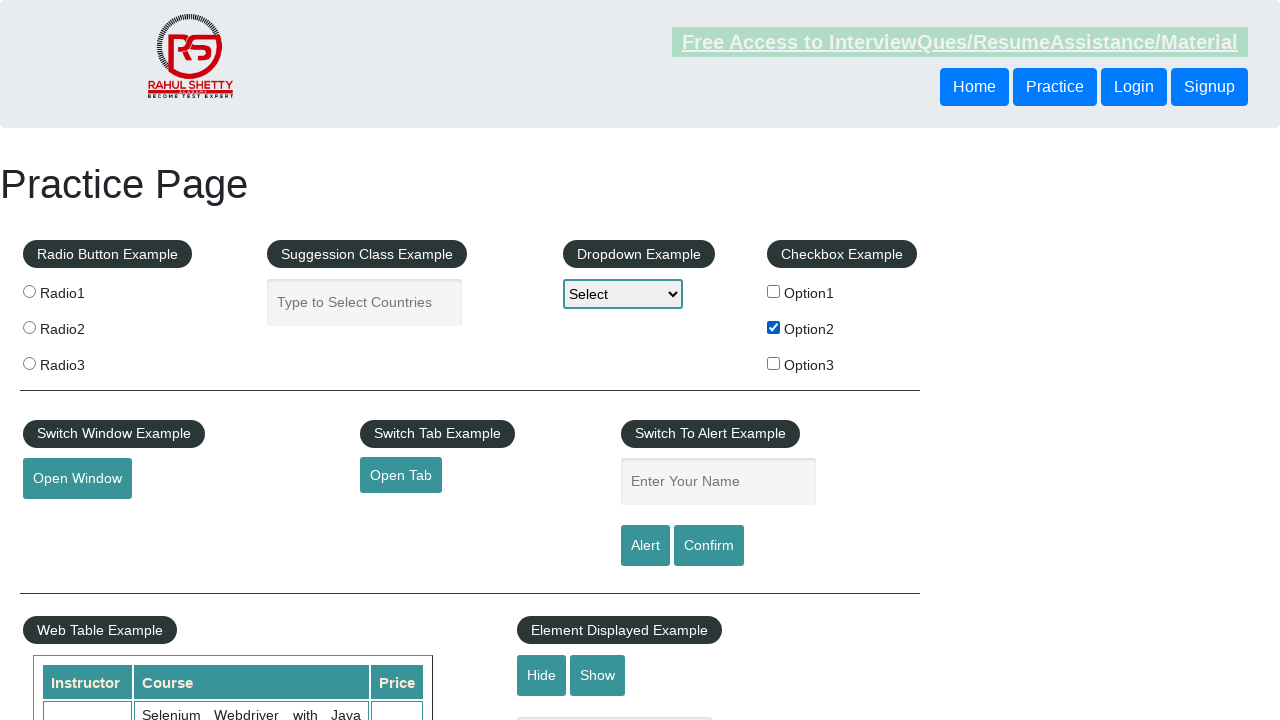

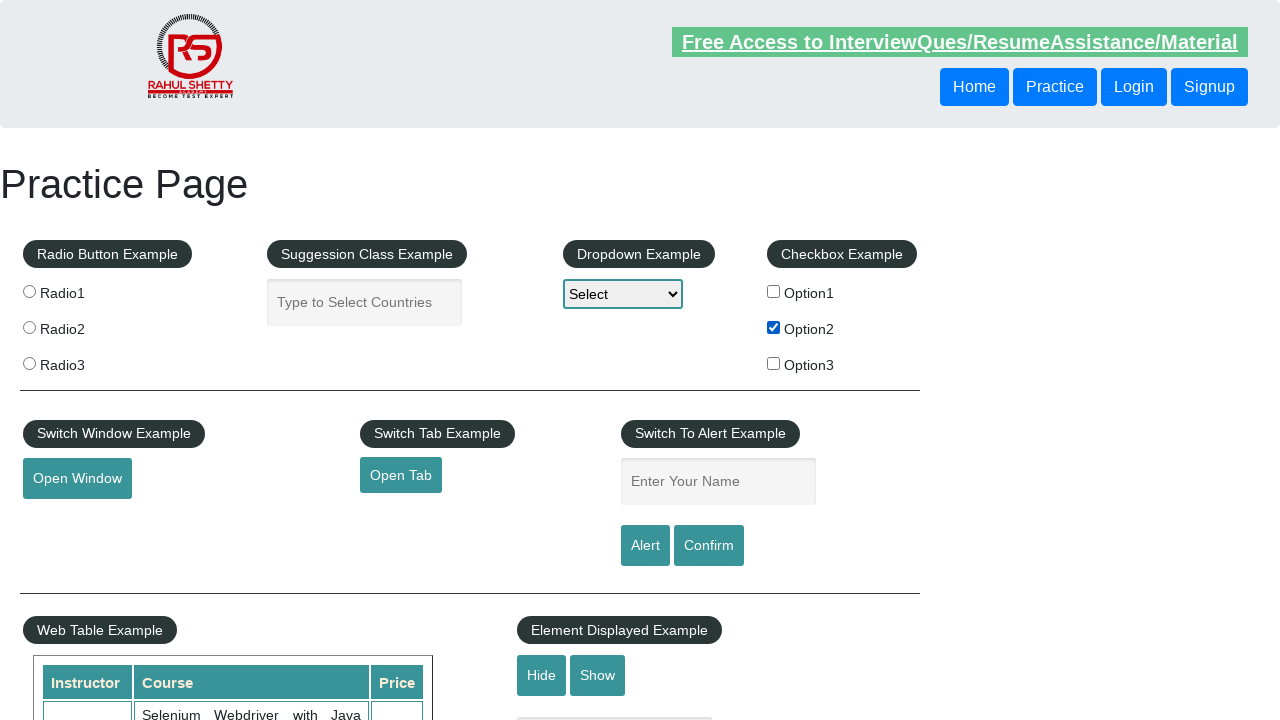